Tests registration form password confirmation validation by entering mismatched passwords

Starting URL: https://alada.vn/tai-khoan/dang-ky.html

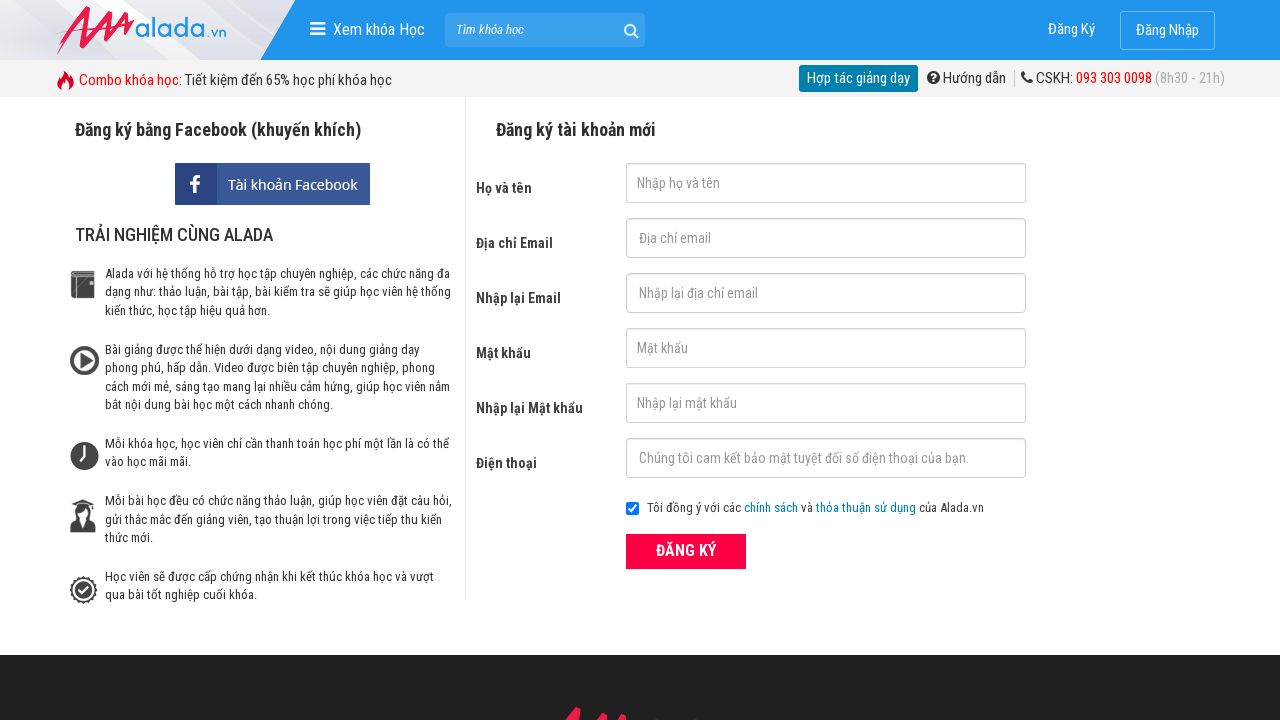

Filled first name field with 'Test Case 5' on #txtFirstname
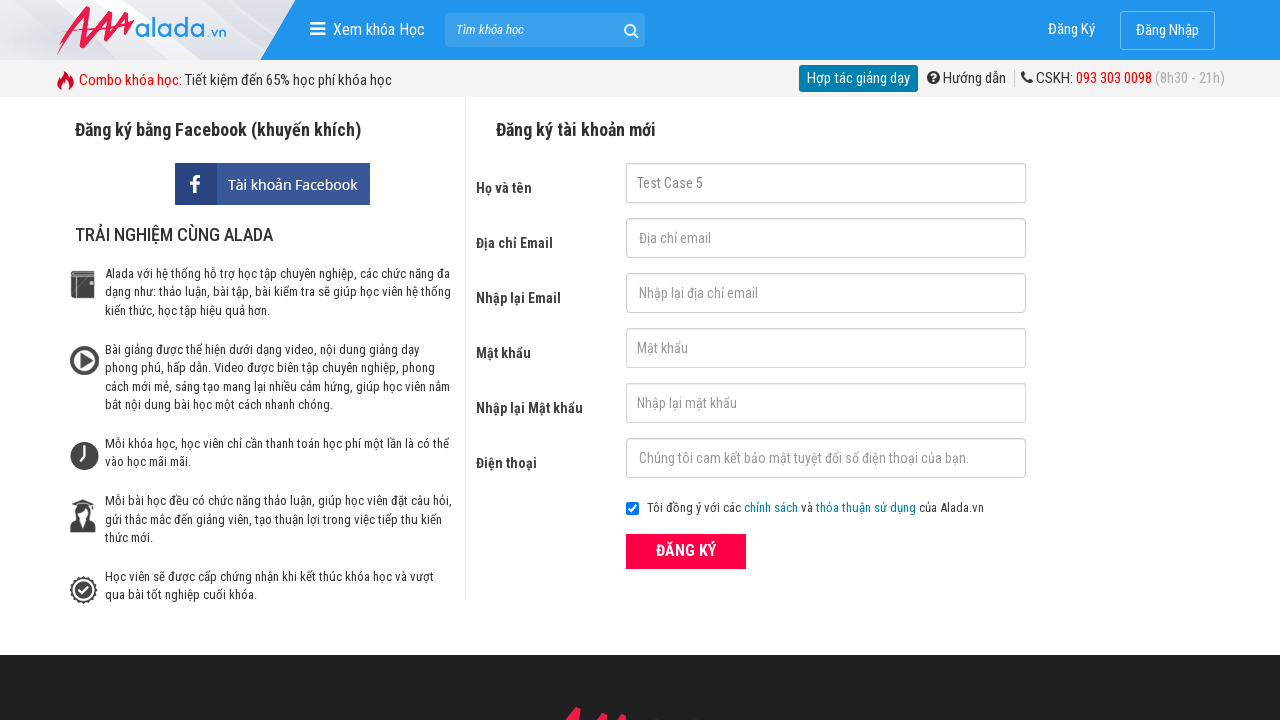

Filled email field with 'TC5@gmail.com' on #txtEmail
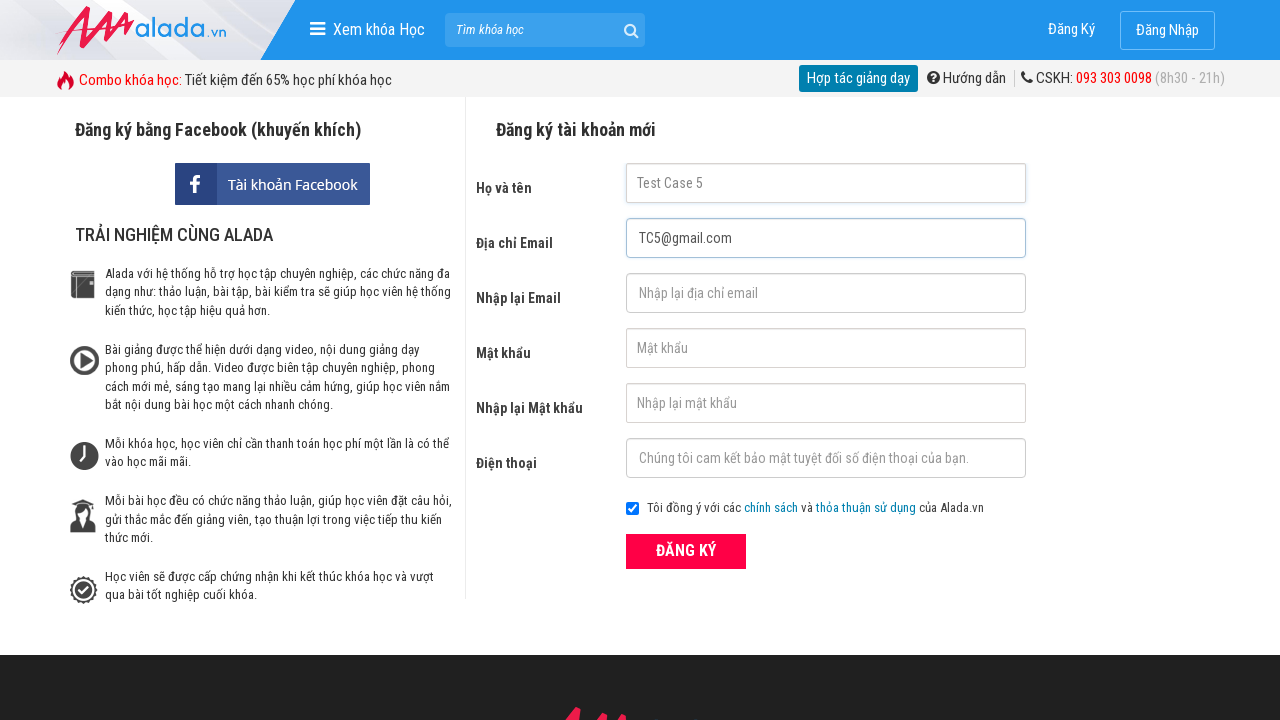

Filled confirm email field with 'TC5@gmail.com' on #txtCEmail
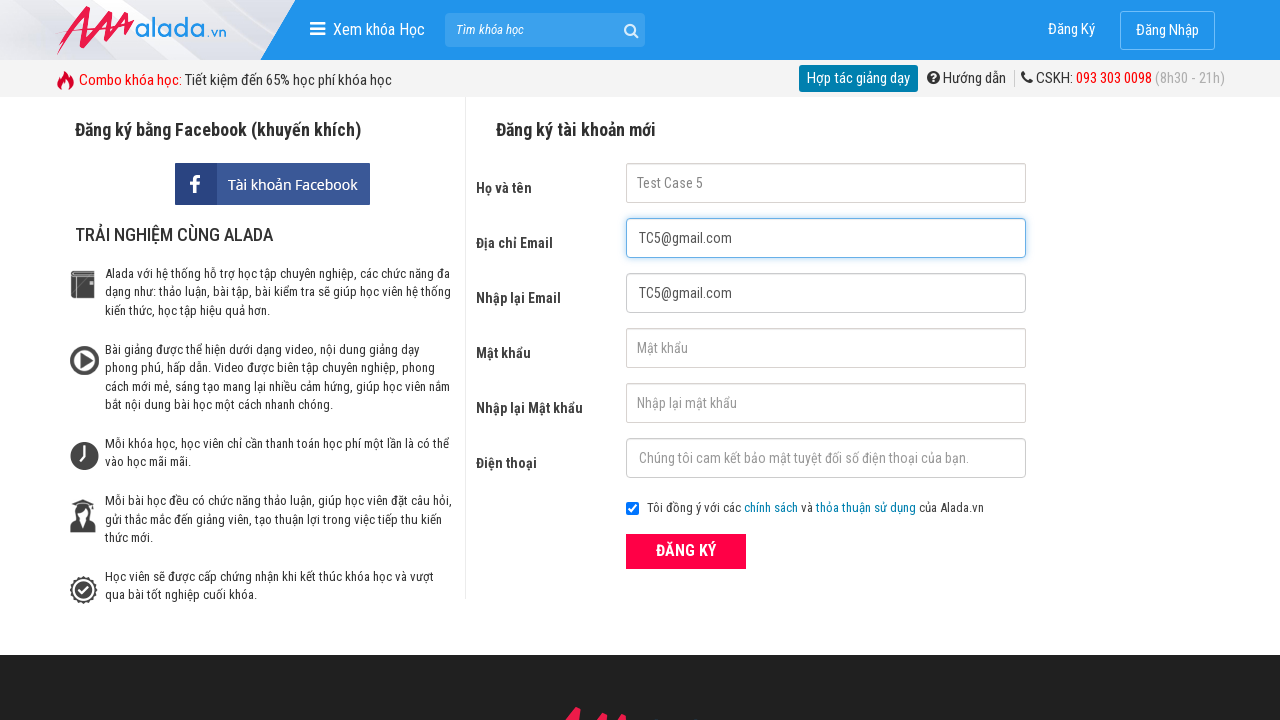

Filled password field with '555555' on #txtPassword
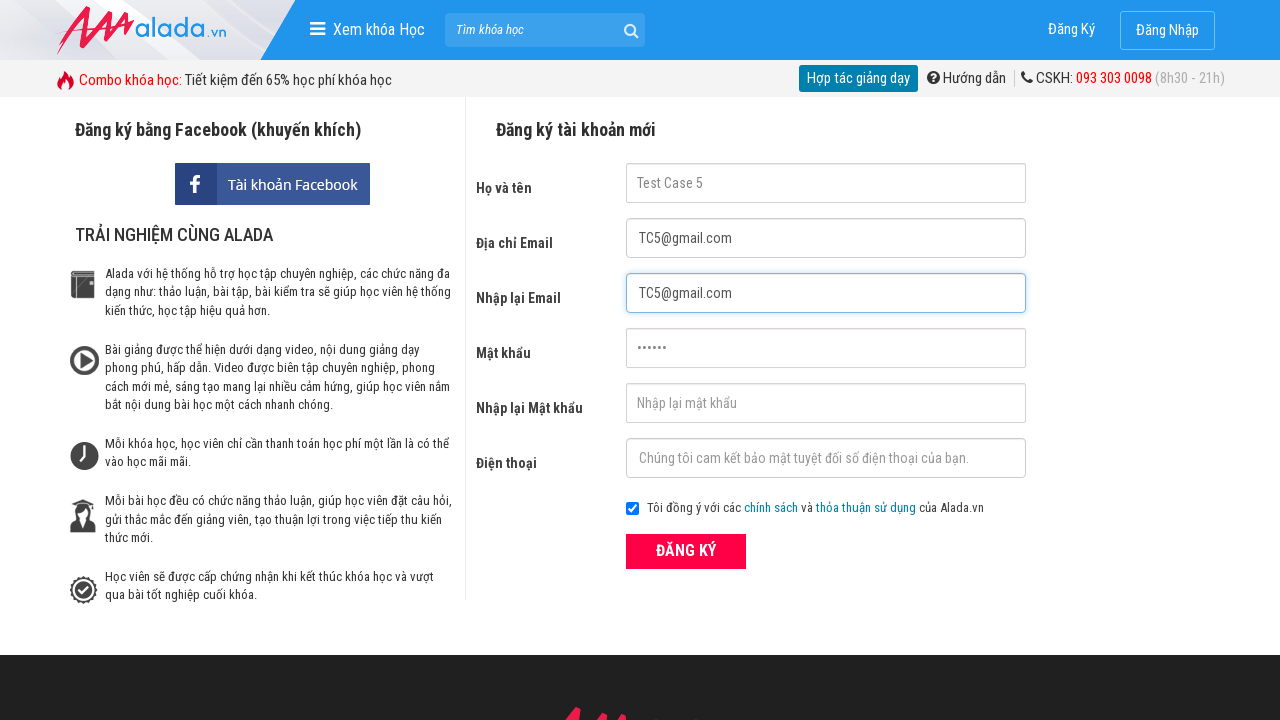

Filled confirm password field with mismatched password '444636' on #txtCPassword
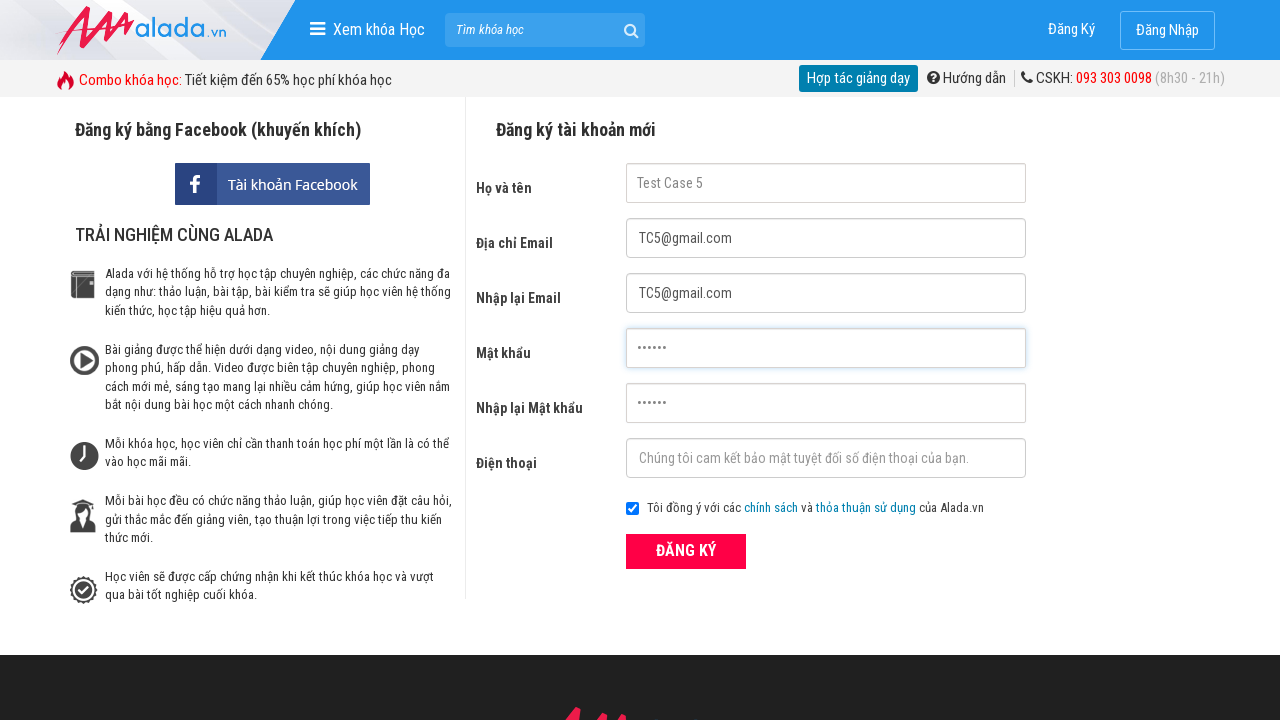

Filled phone field with '0987654321' on #txtPhone
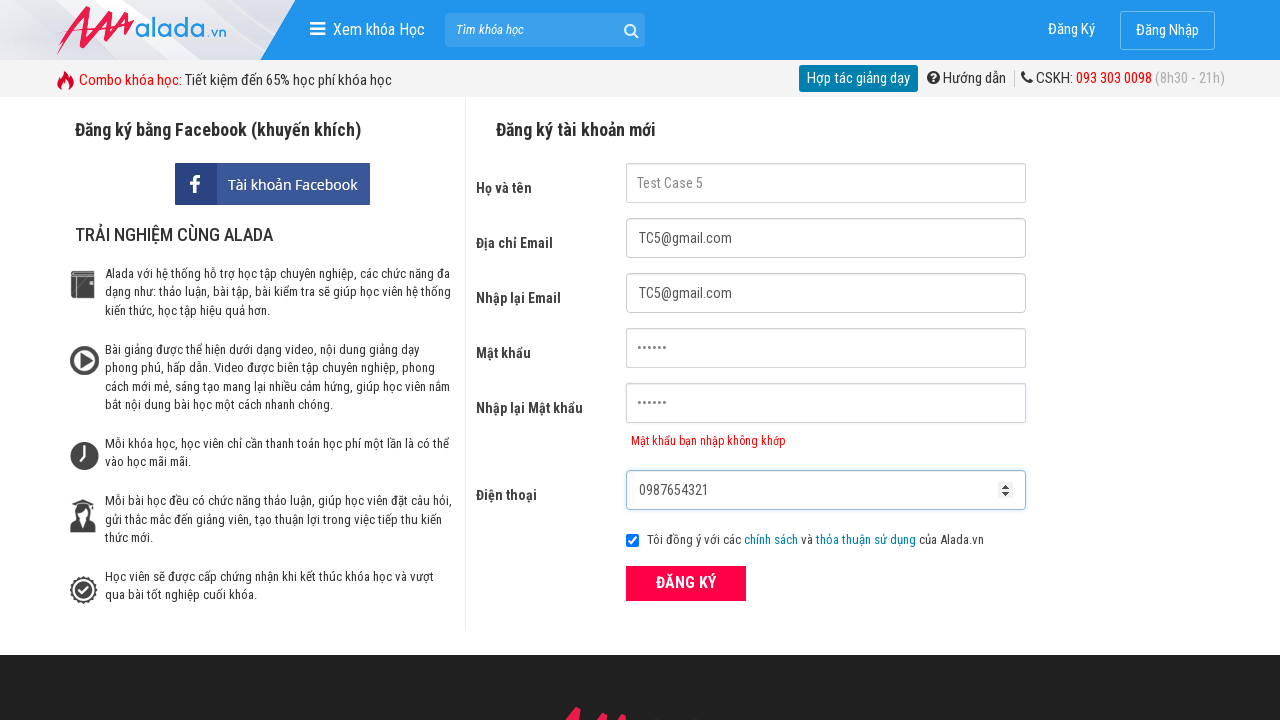

Clicked register button to submit form at (686, 583) on xpath=//form[@id='frmLogin']//button[text()='ĐĂNG KÝ']
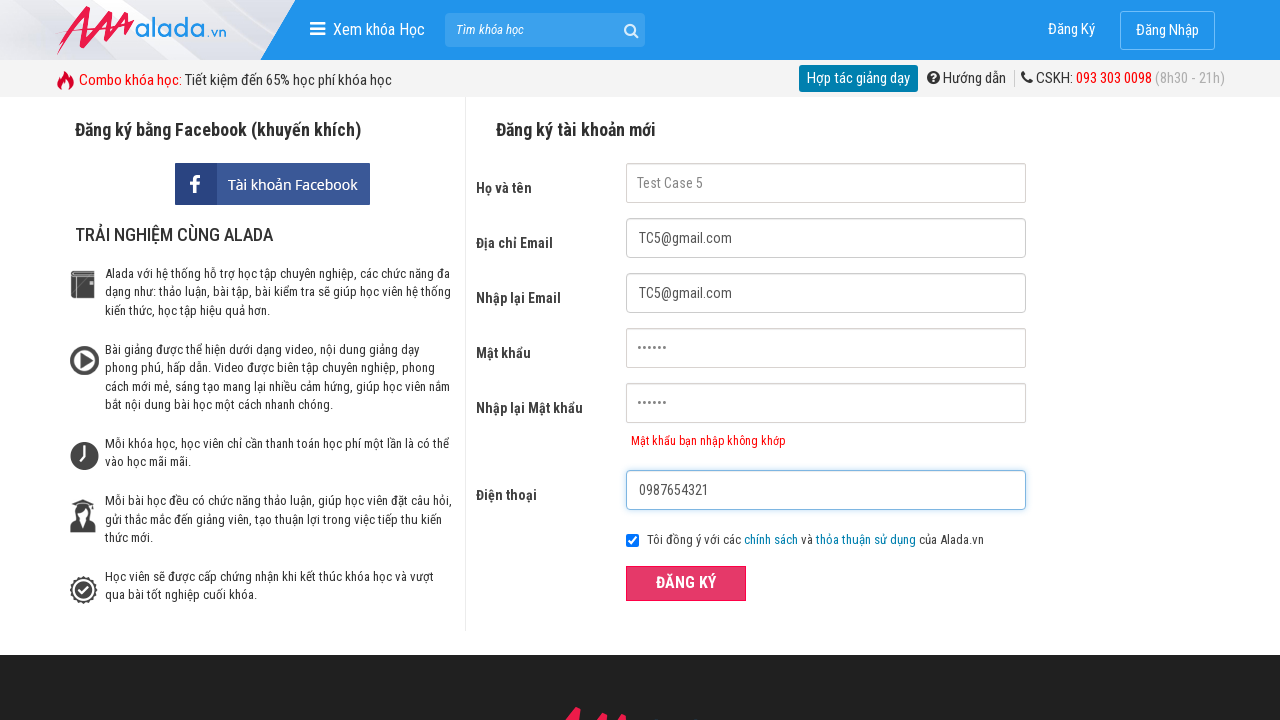

Password confirmation error message appeared
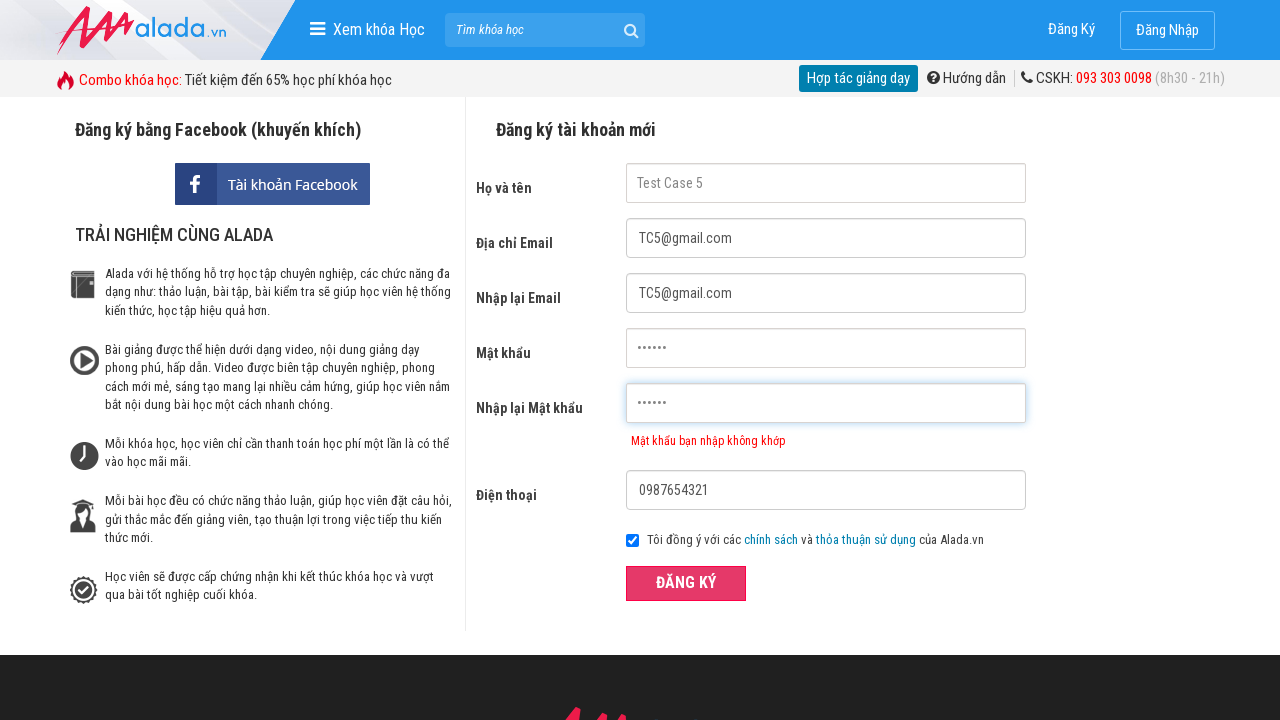

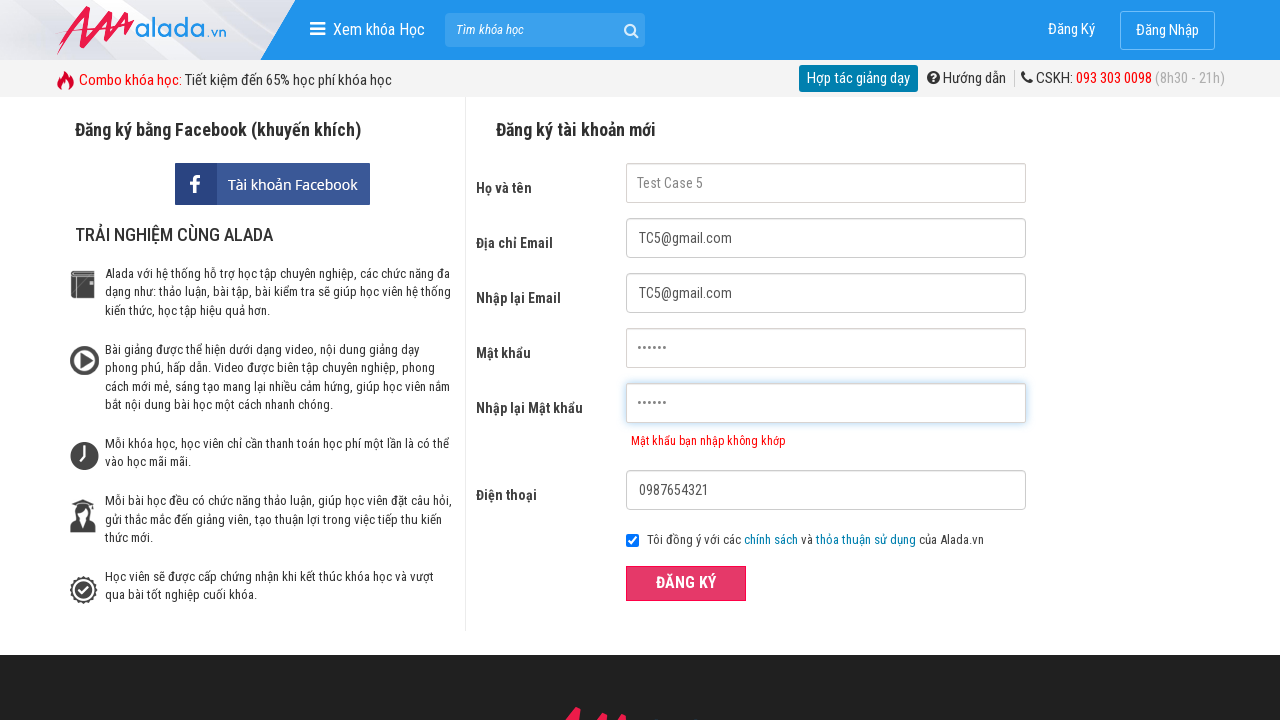